Verifies that the username field, password field, and login button are visible and enabled on the login page

Starting URL: https://opensource-demo.orangehrmlive.com/web/index.php/auth/login

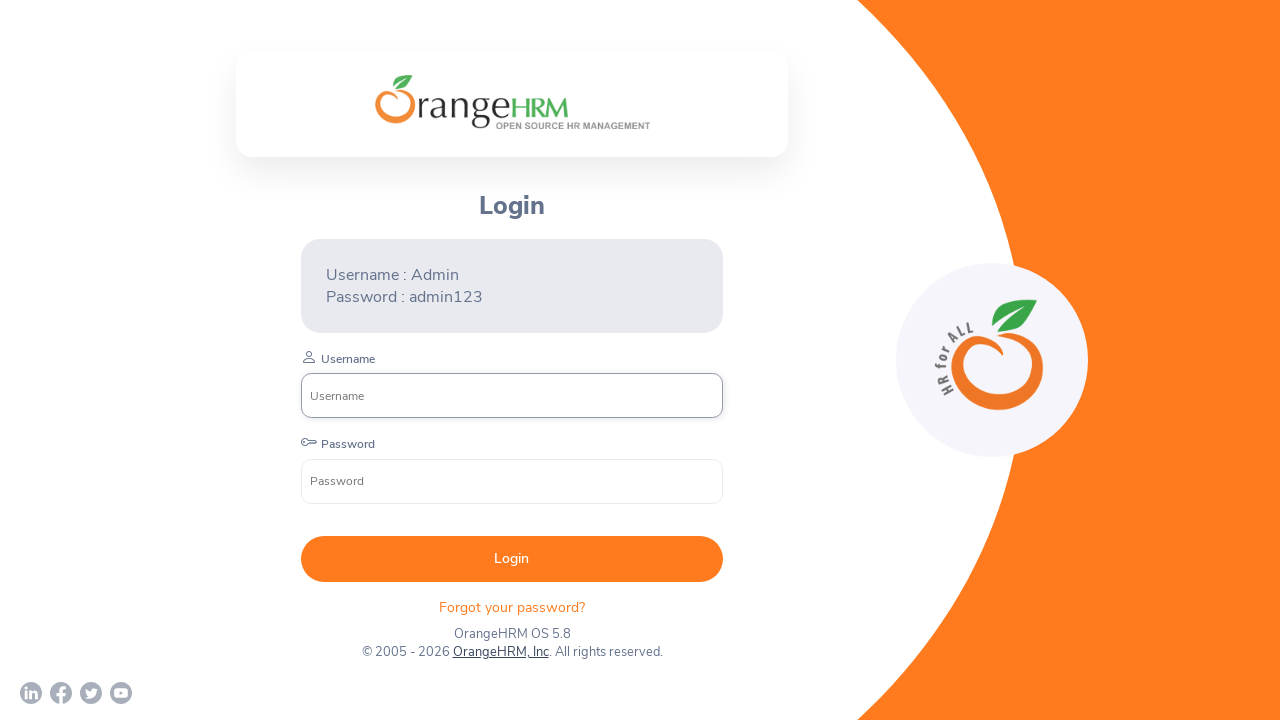

Username field became visible
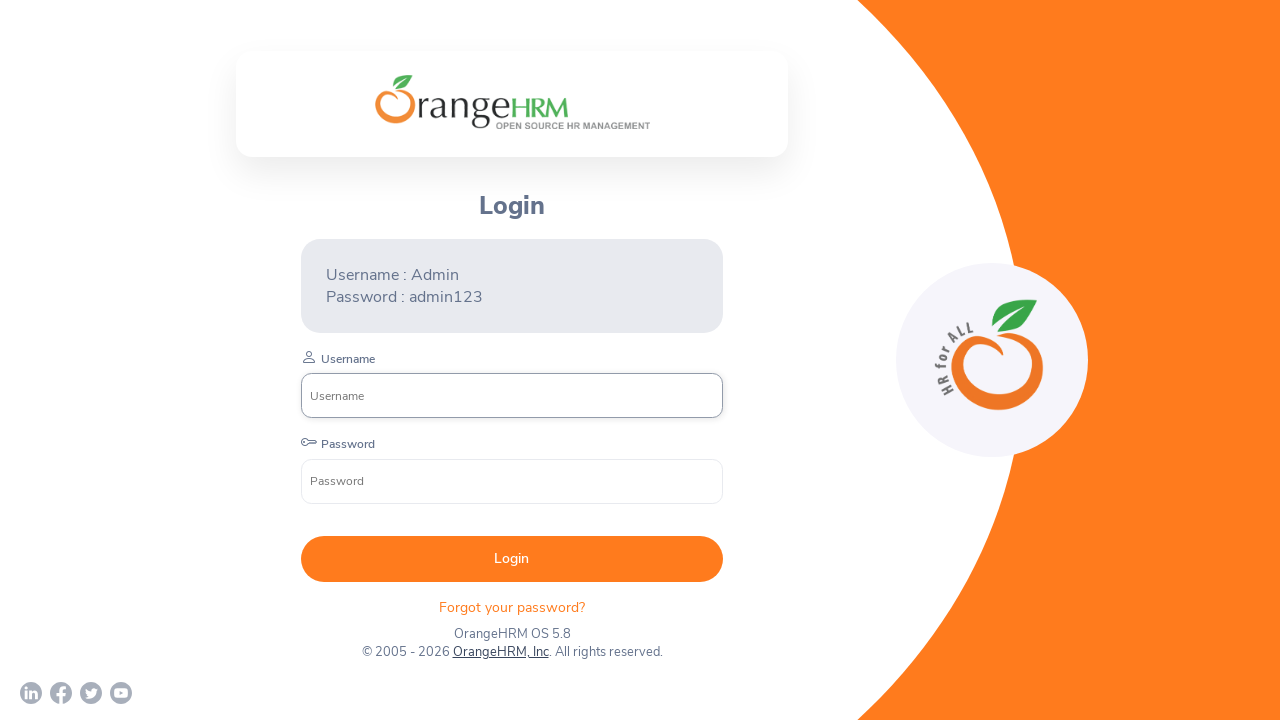

Verified username field is enabled
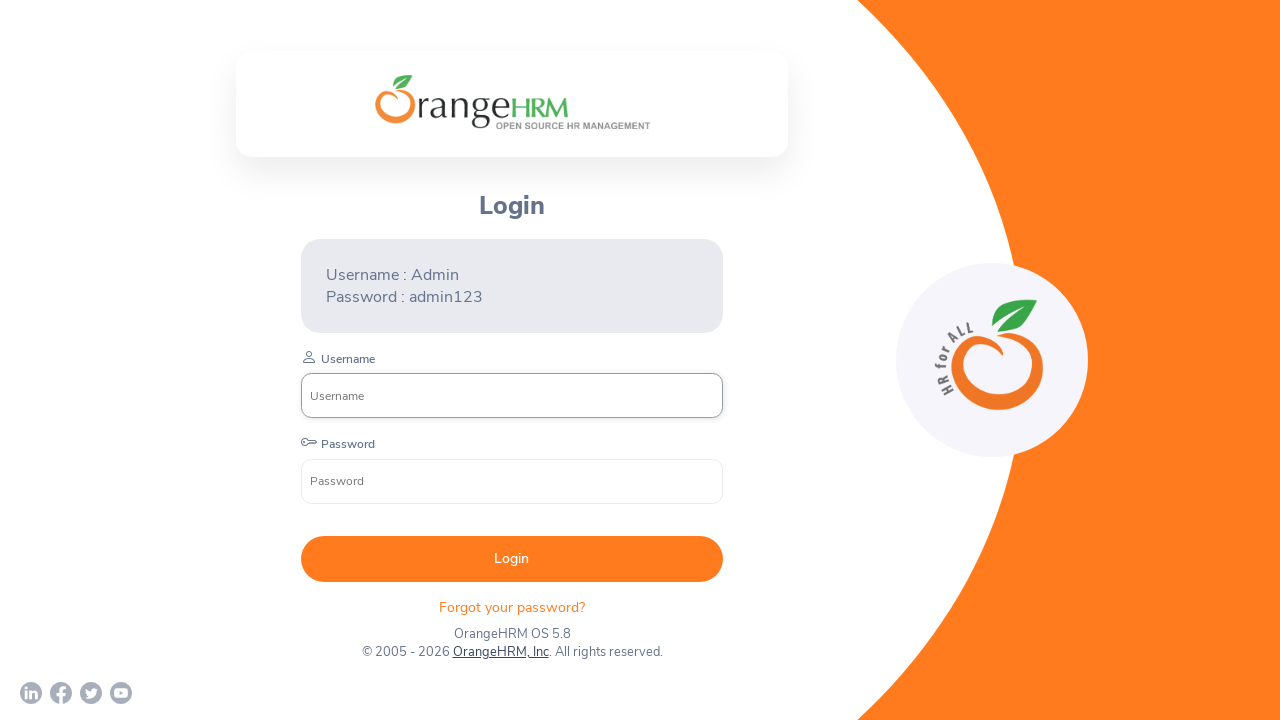

Password field became visible
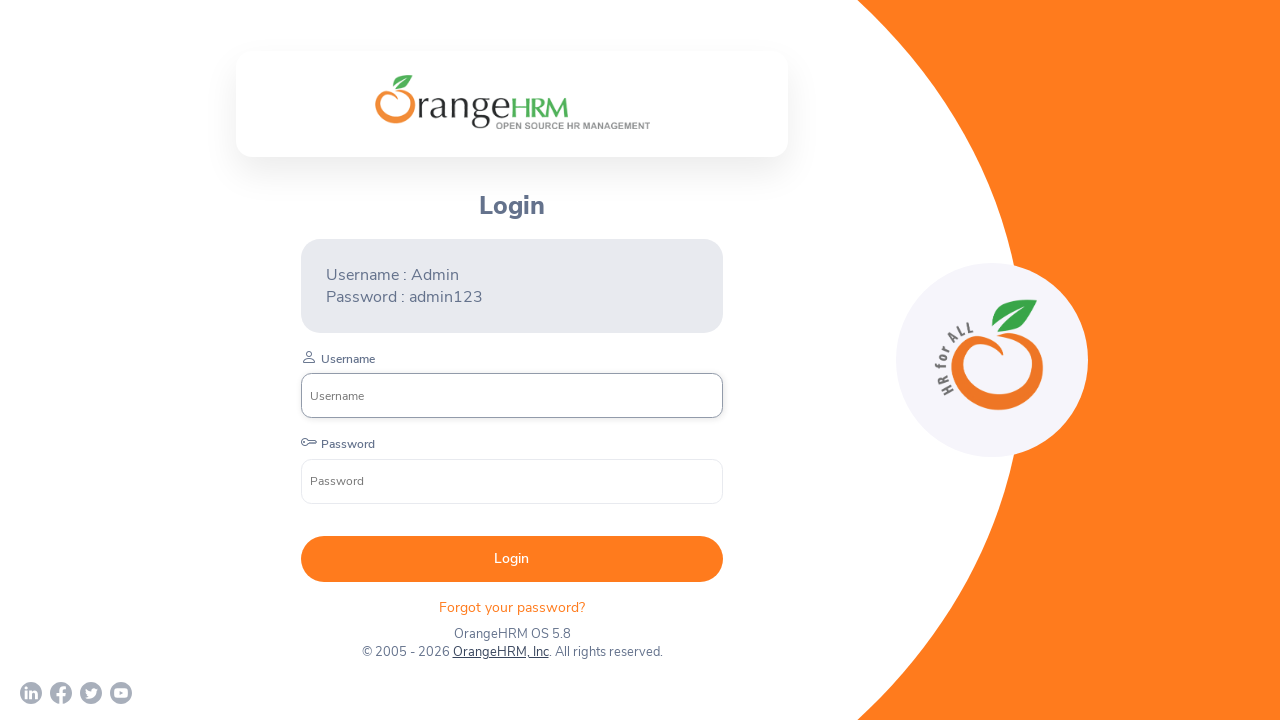

Verified password field is enabled
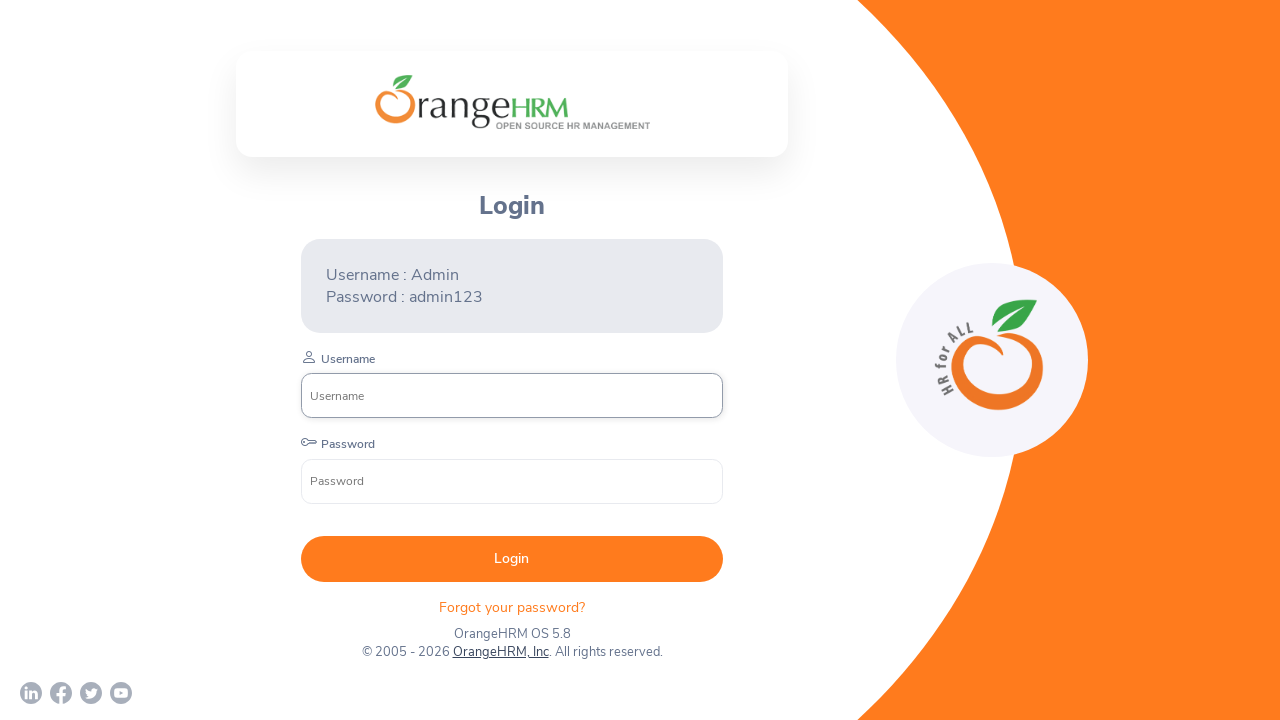

Login button became visible
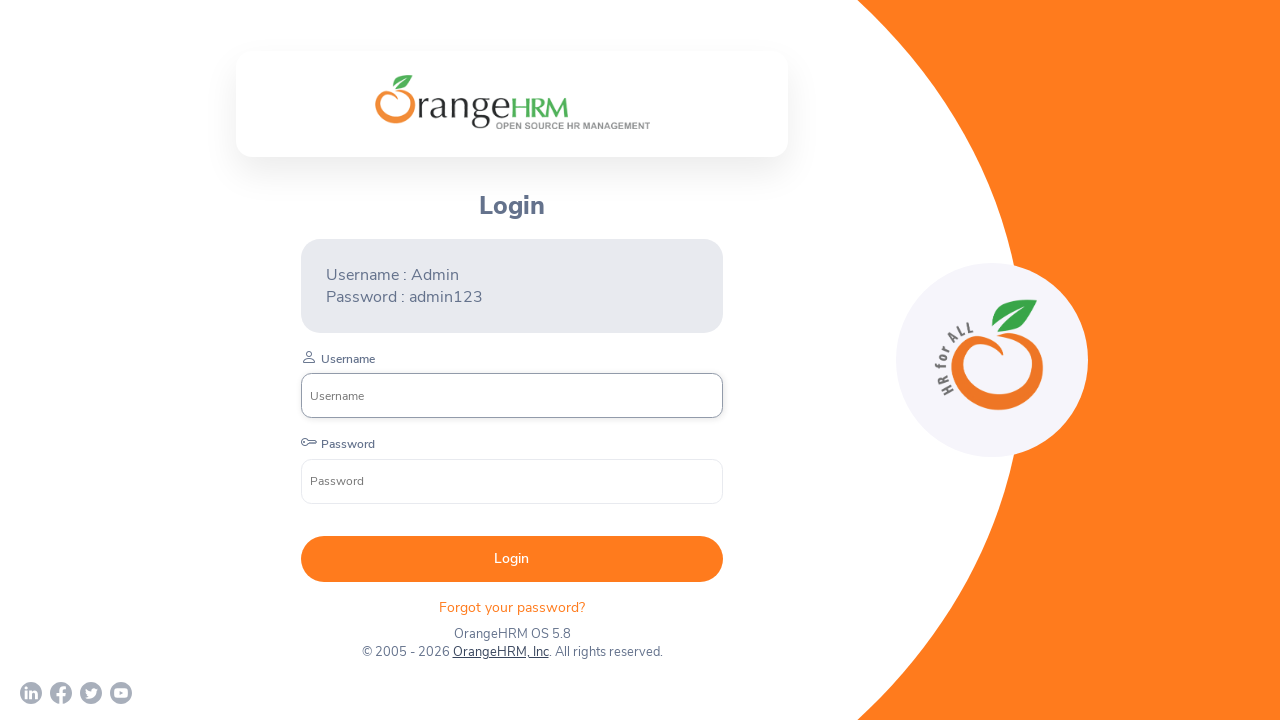

Verified login button is enabled
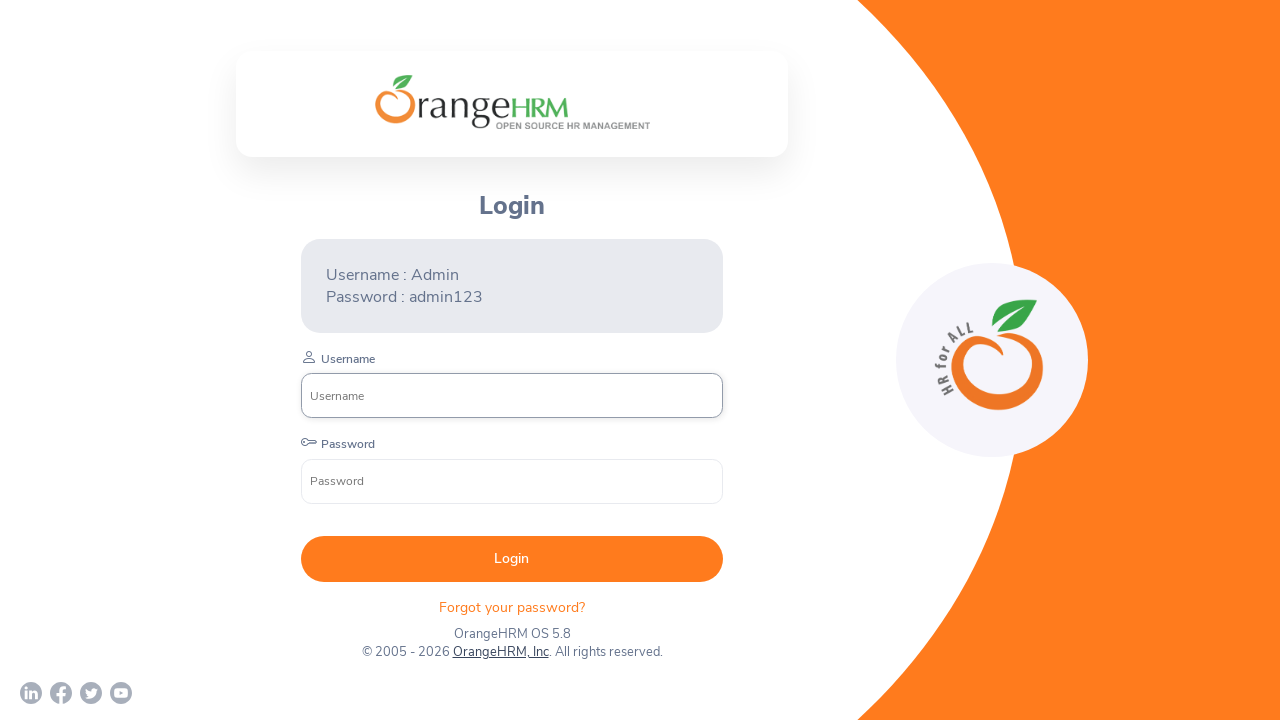

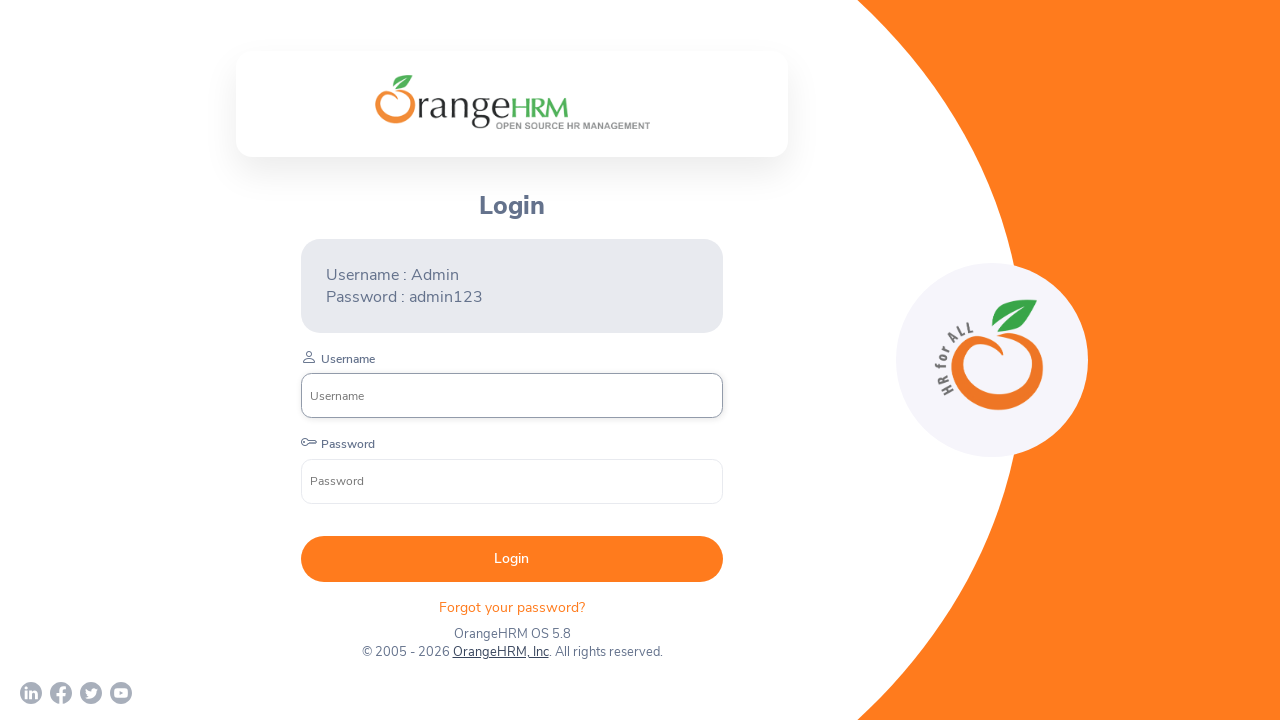